Tests scrolling to an element using mouse actions and clicking on the sixth card on the homepage

Starting URL: https://demoqa.com/

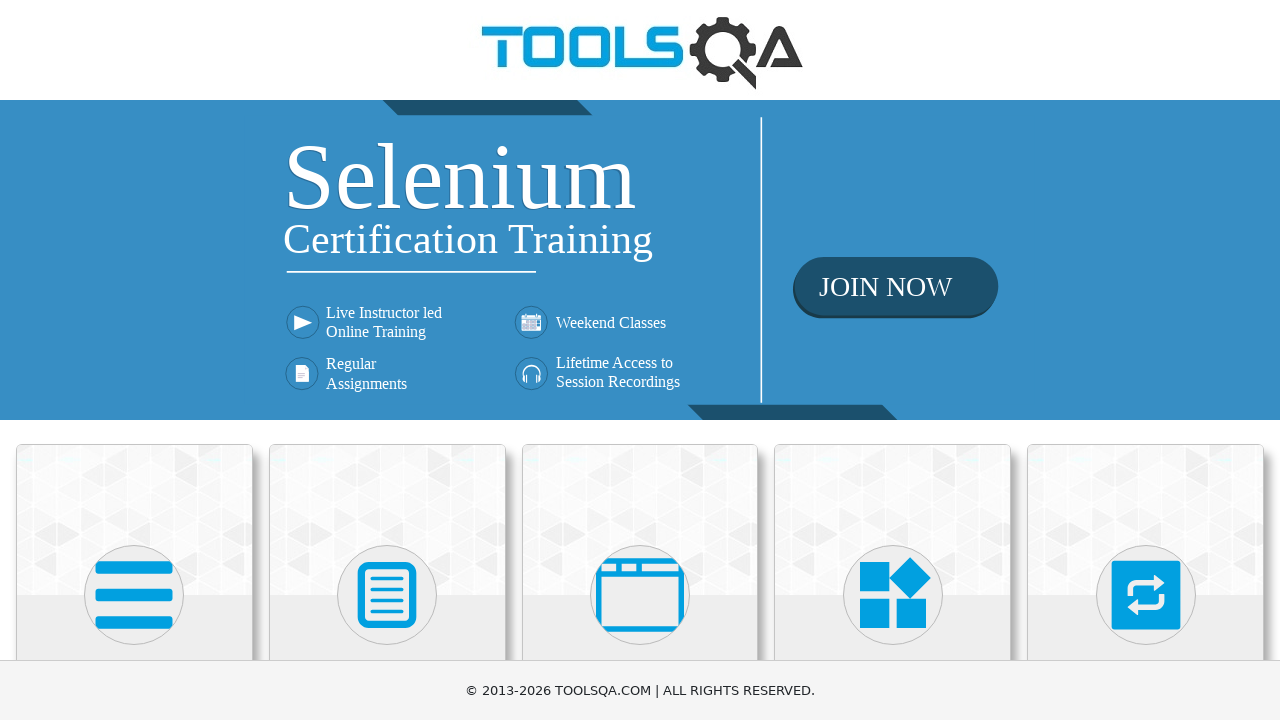

Located all card elements on the homepage
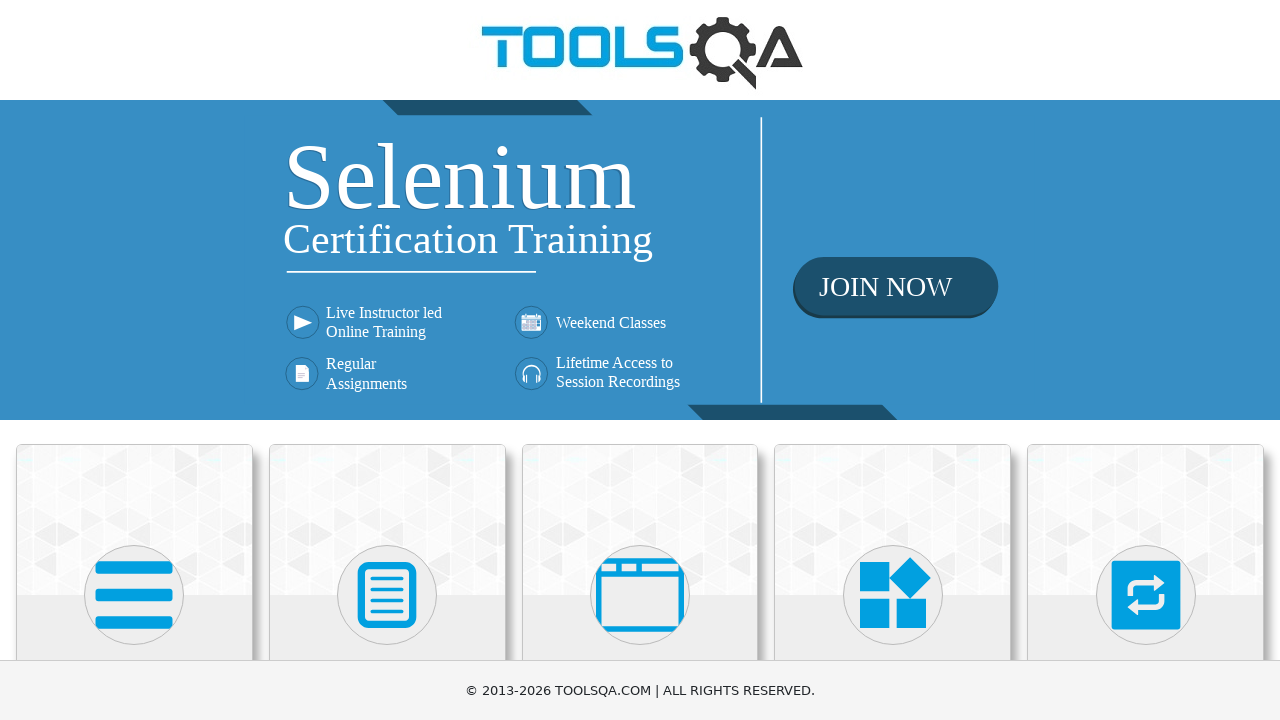

Selected the sixth card element
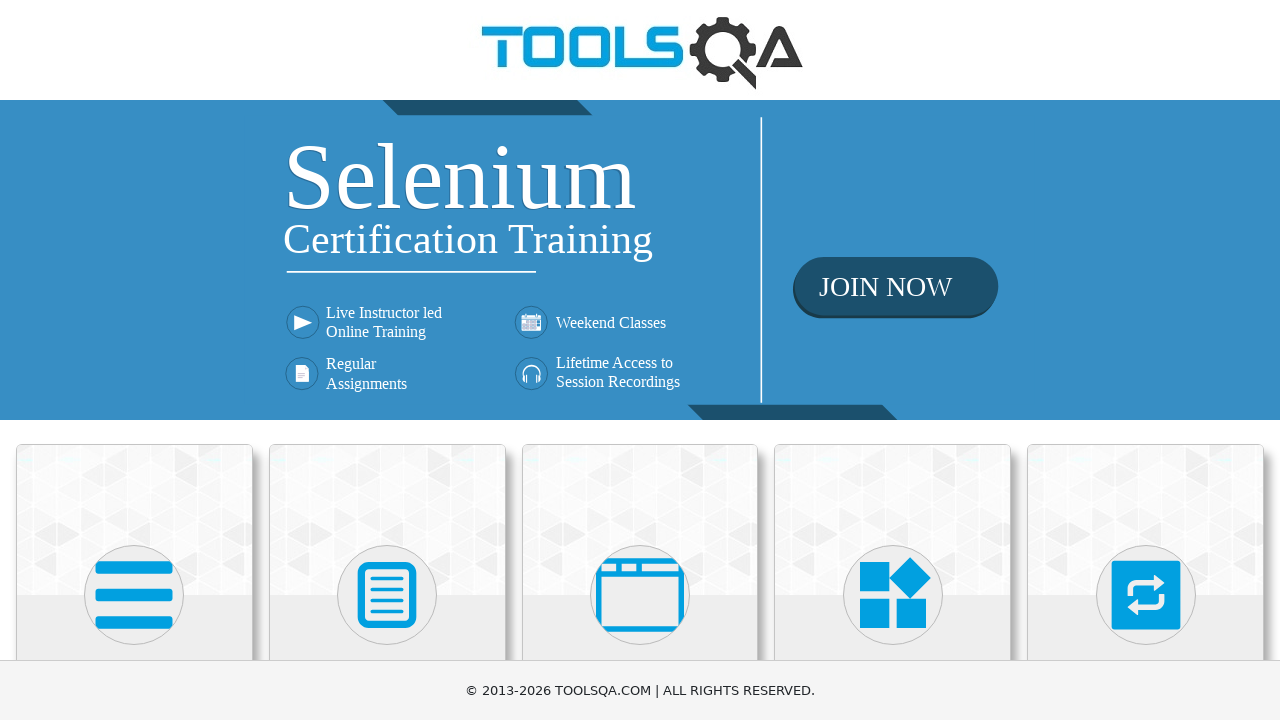

Scrolled to the sixth card using mouse actions
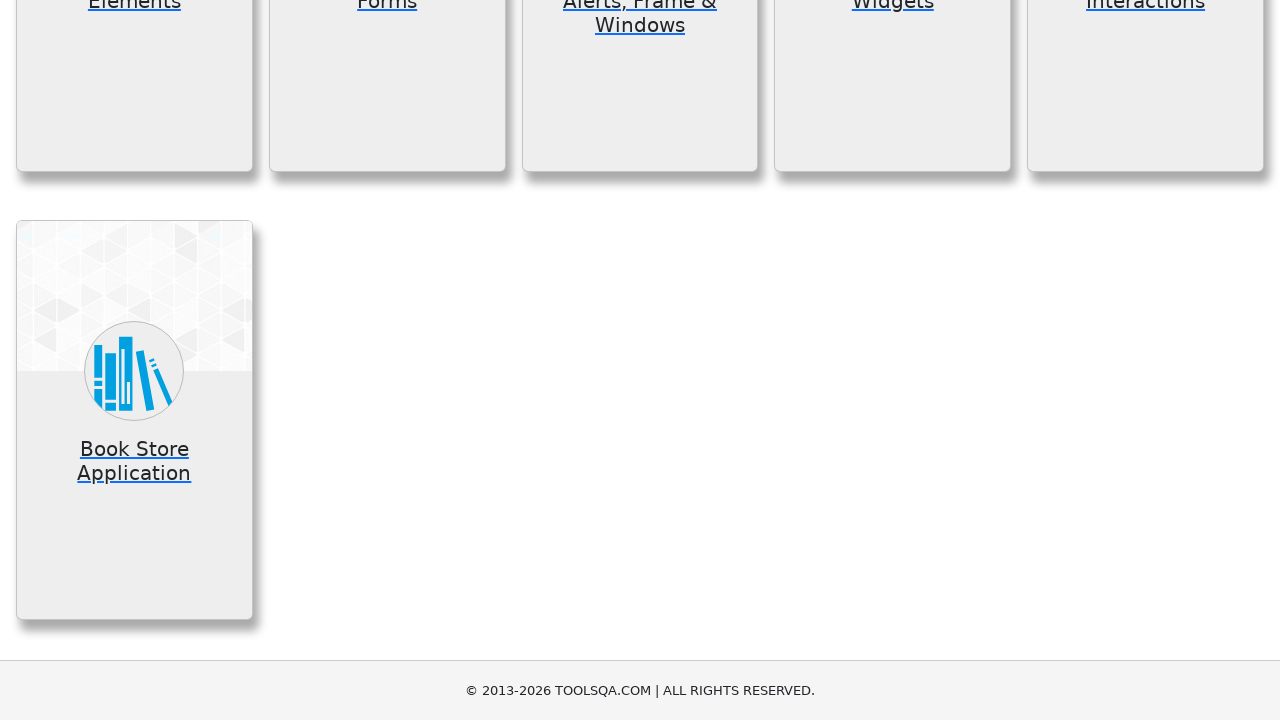

Clicked on the sixth card at (134, 420) on .card >> nth=5
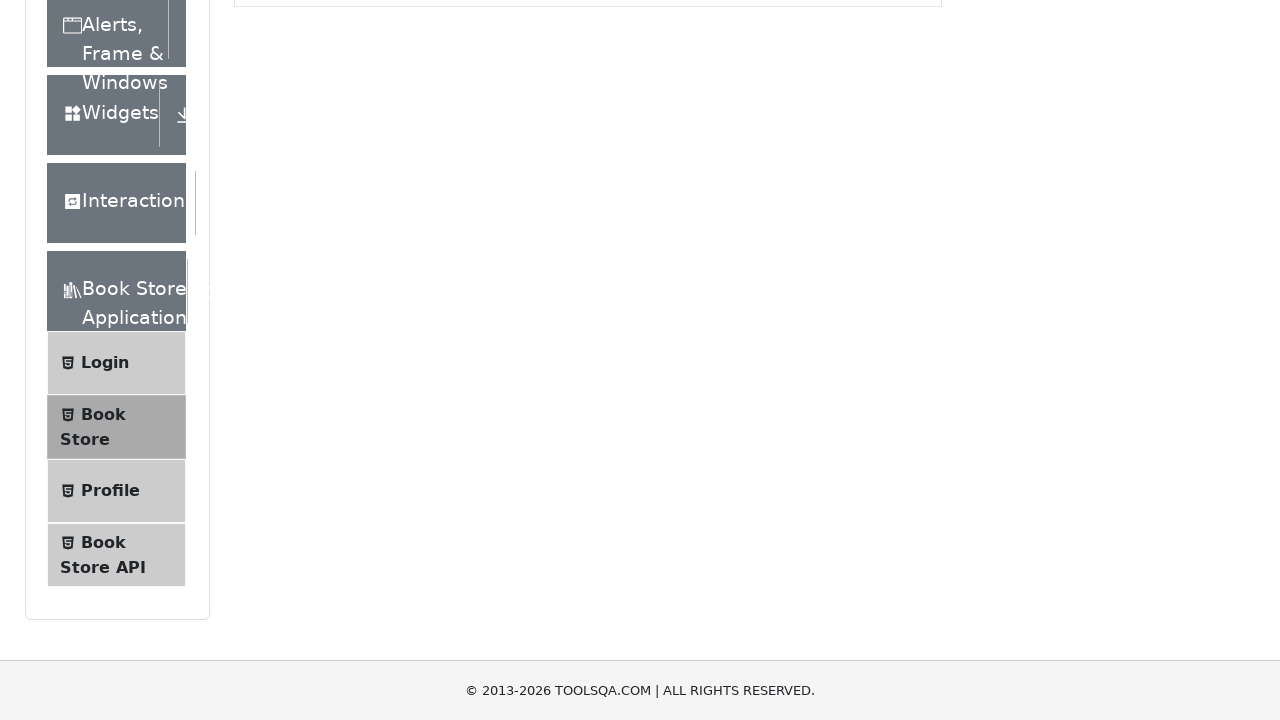

Waited for page to load after clicking sixth card
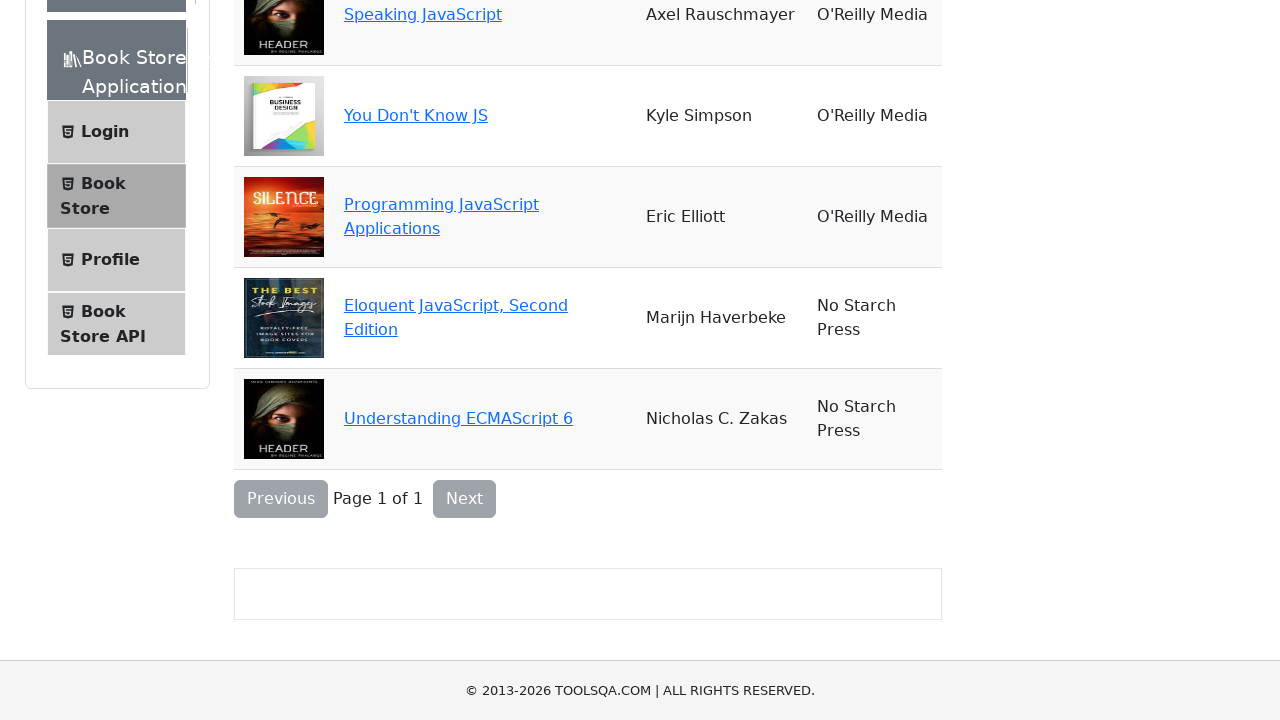

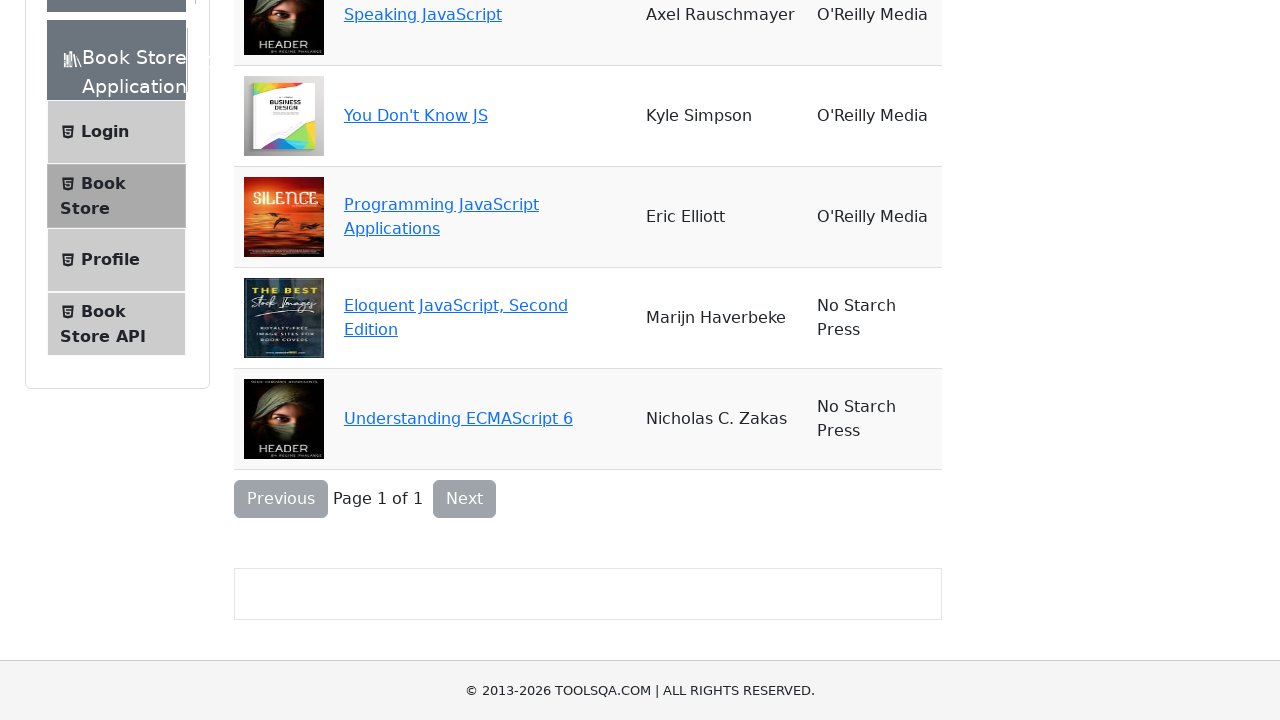